Tests navigation on DemoQA website by clicking on the Elements section heading to expand it.

Starting URL: https://demoqa.com/

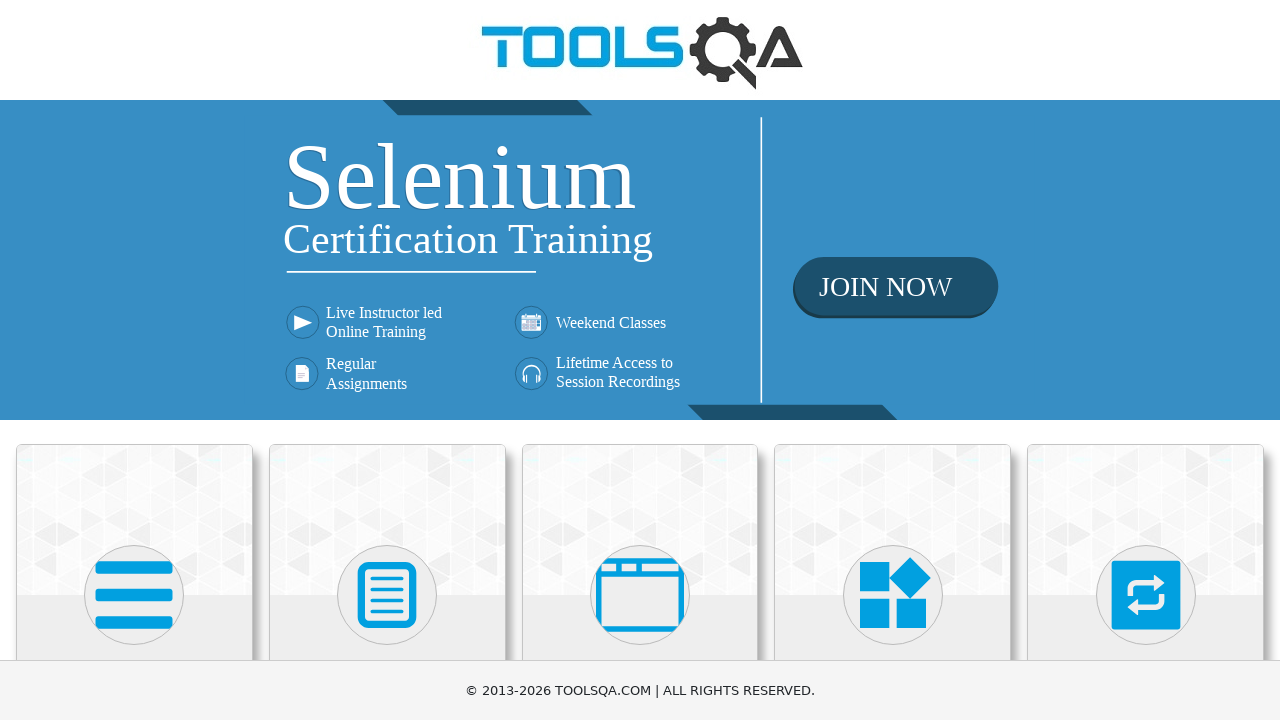

Clicked on the Elements section heading to expand it at (134, 360) on xpath=//h5[text()='Elements']
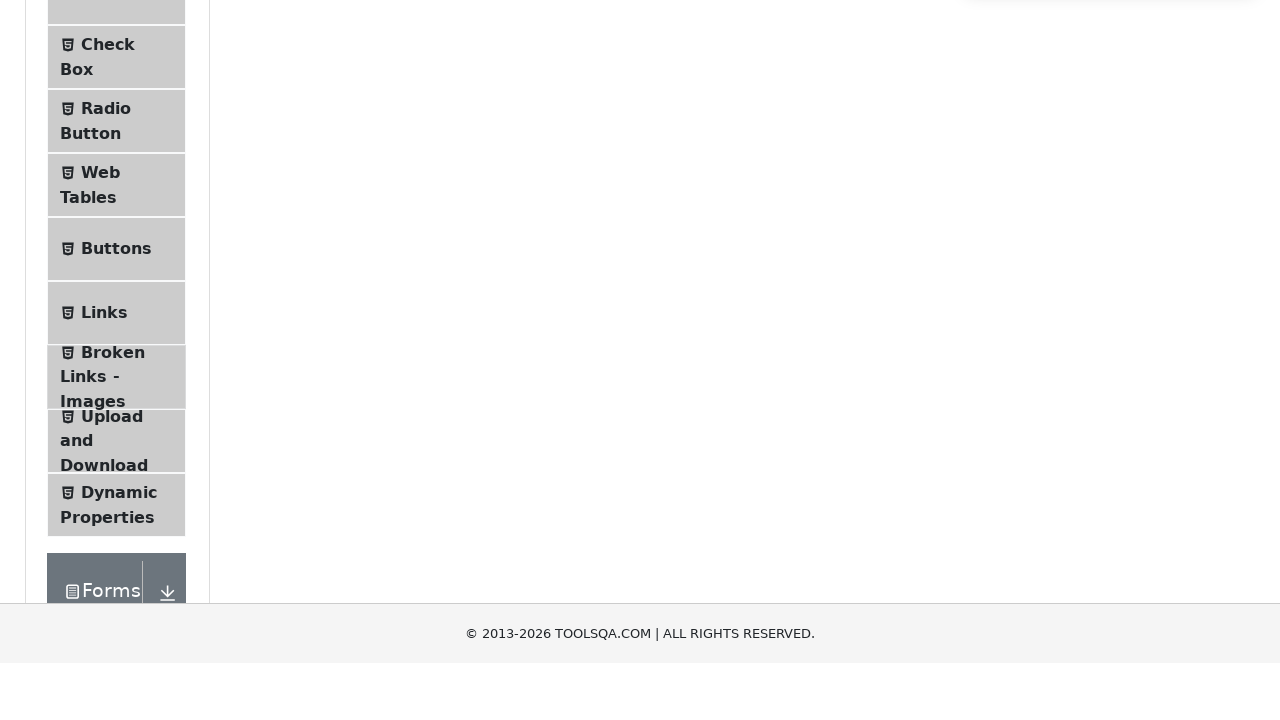

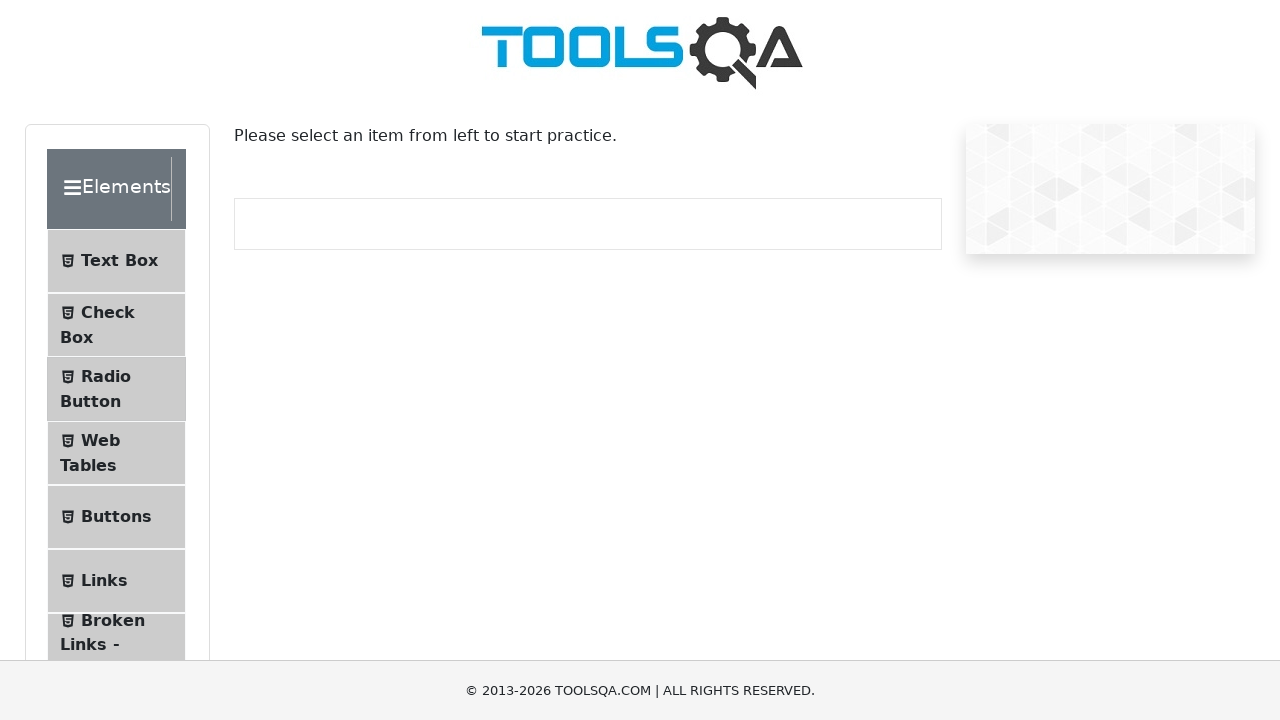